Clicks on Forgot Password link from the main page and navigates back

Starting URL: https://the-internet.herokuapp.com

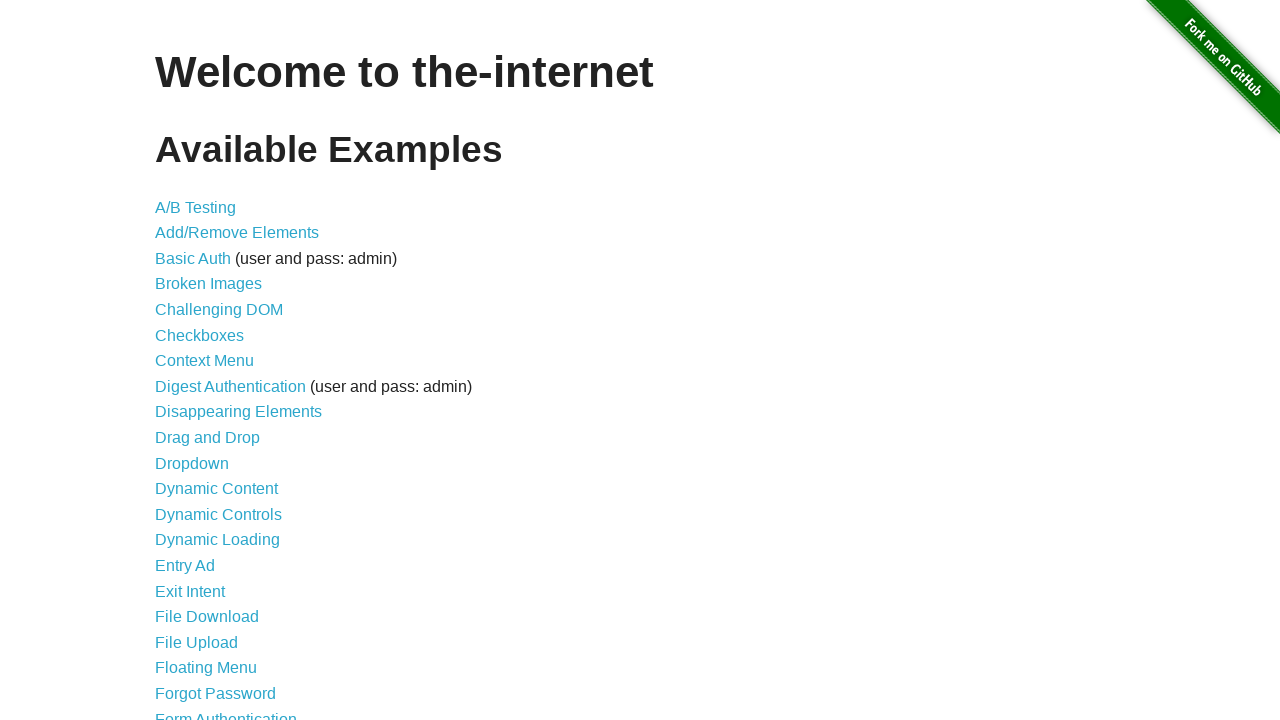

Clicked on Forgot Password link at (216, 693) on xpath=//*[@id="content"]/ul/li[20]/a
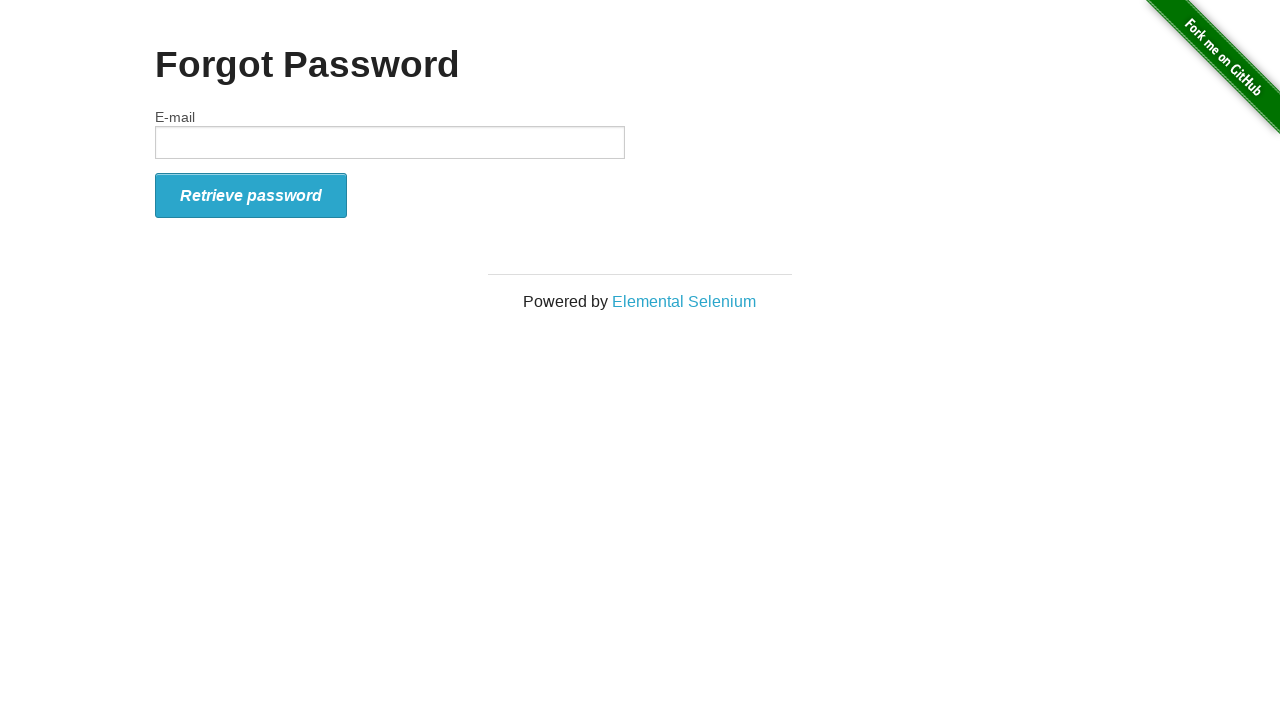

Navigated back to main page
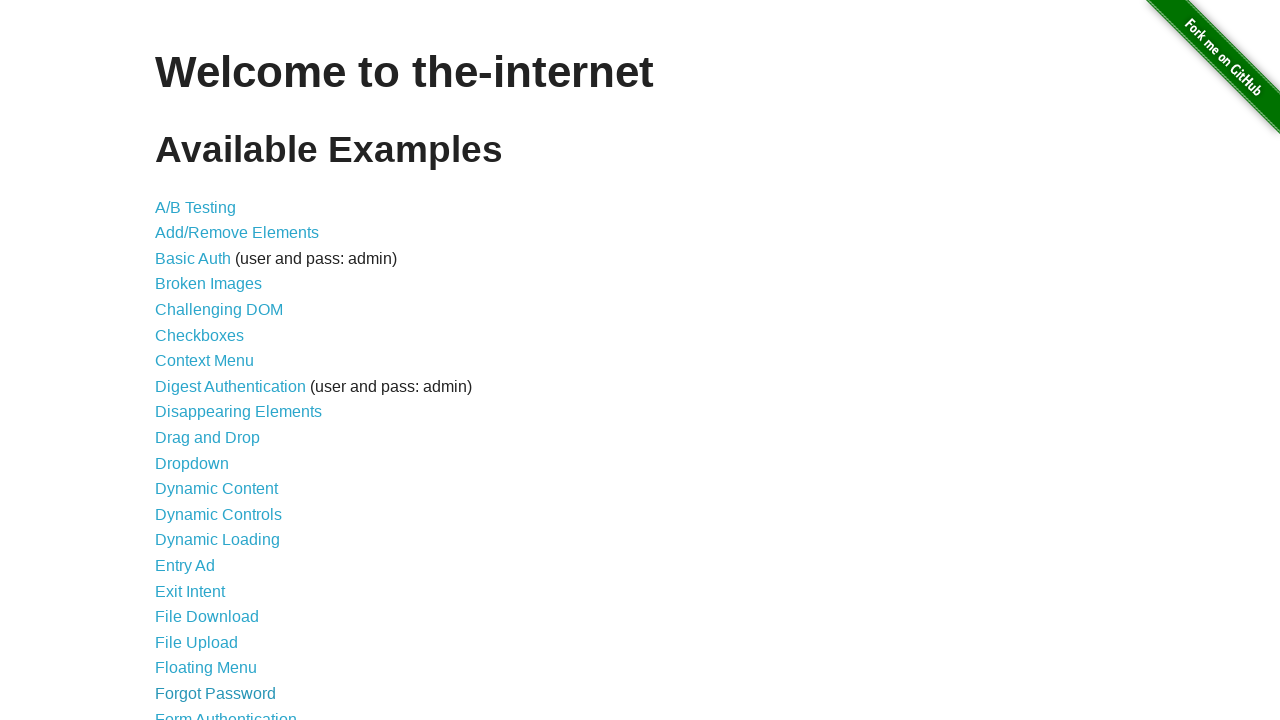

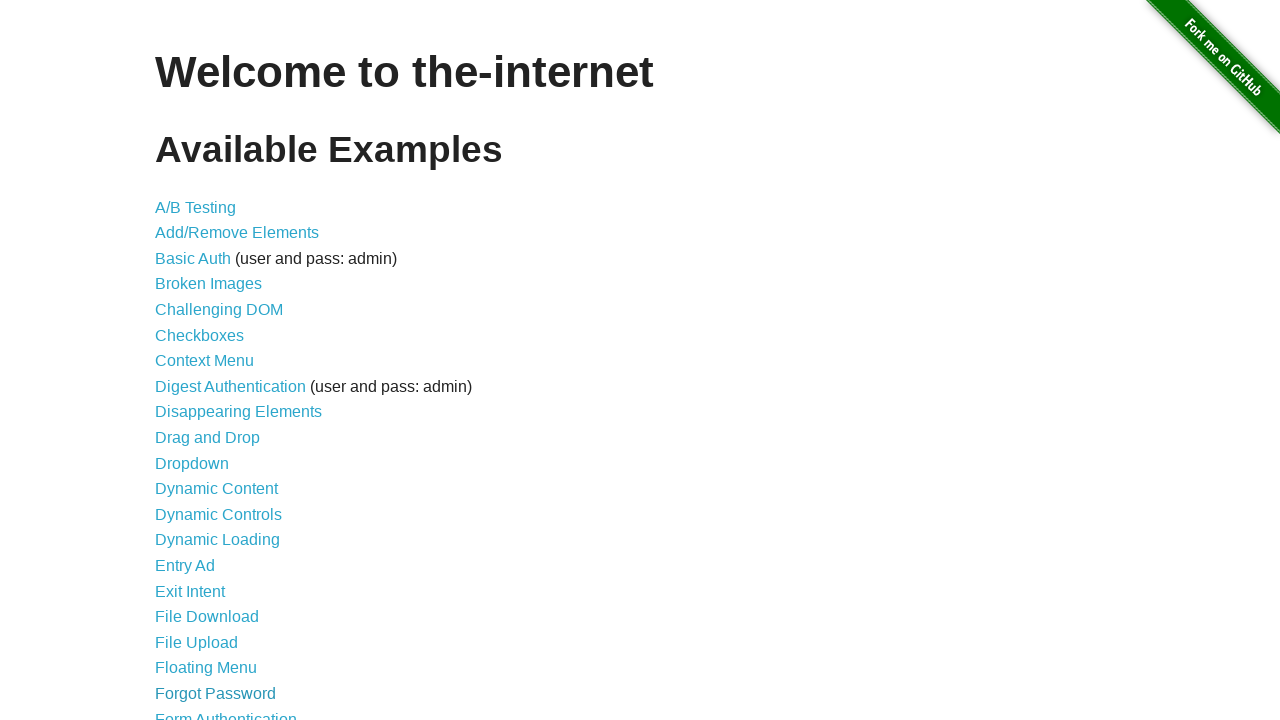